Tests jQuery UI autocomplete widget by typing a letter in the input field, waiting for suggestions to appear, and selecting a specific option ("BASIC") from the dropdown list.

Starting URL: http://jqueryui.com/autocomplete/

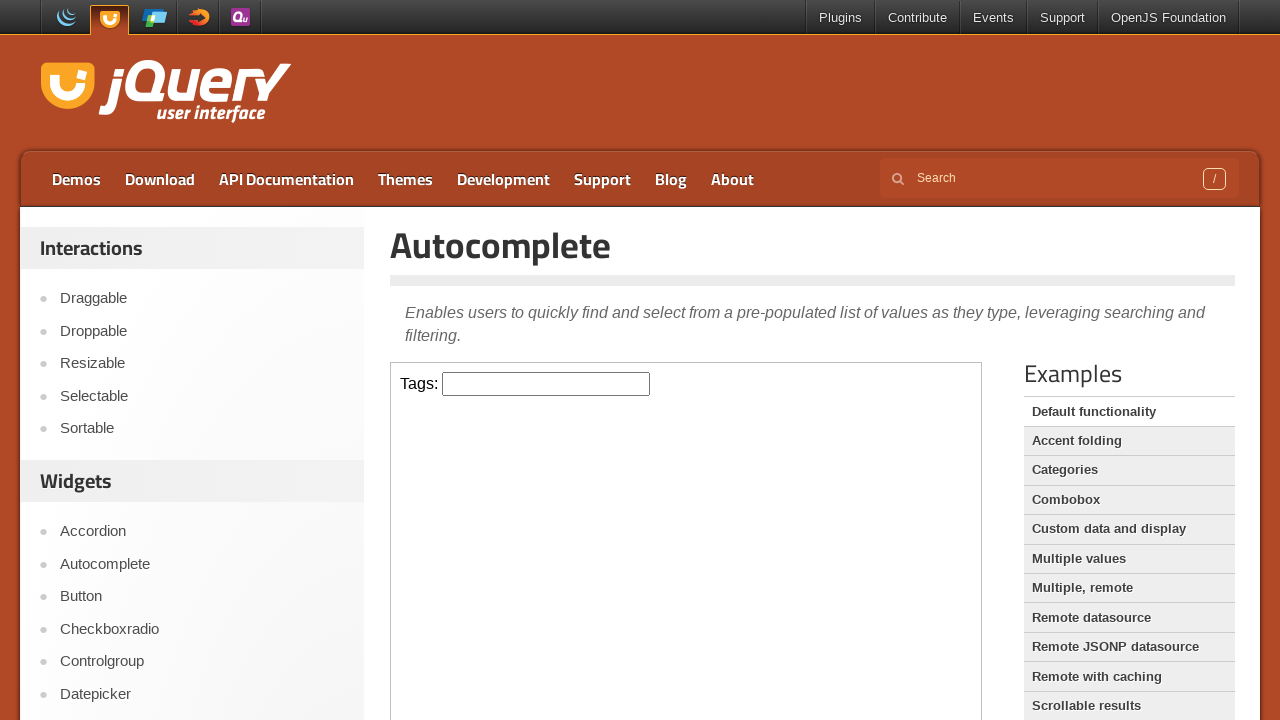

Located demo iframe containing autocomplete widget
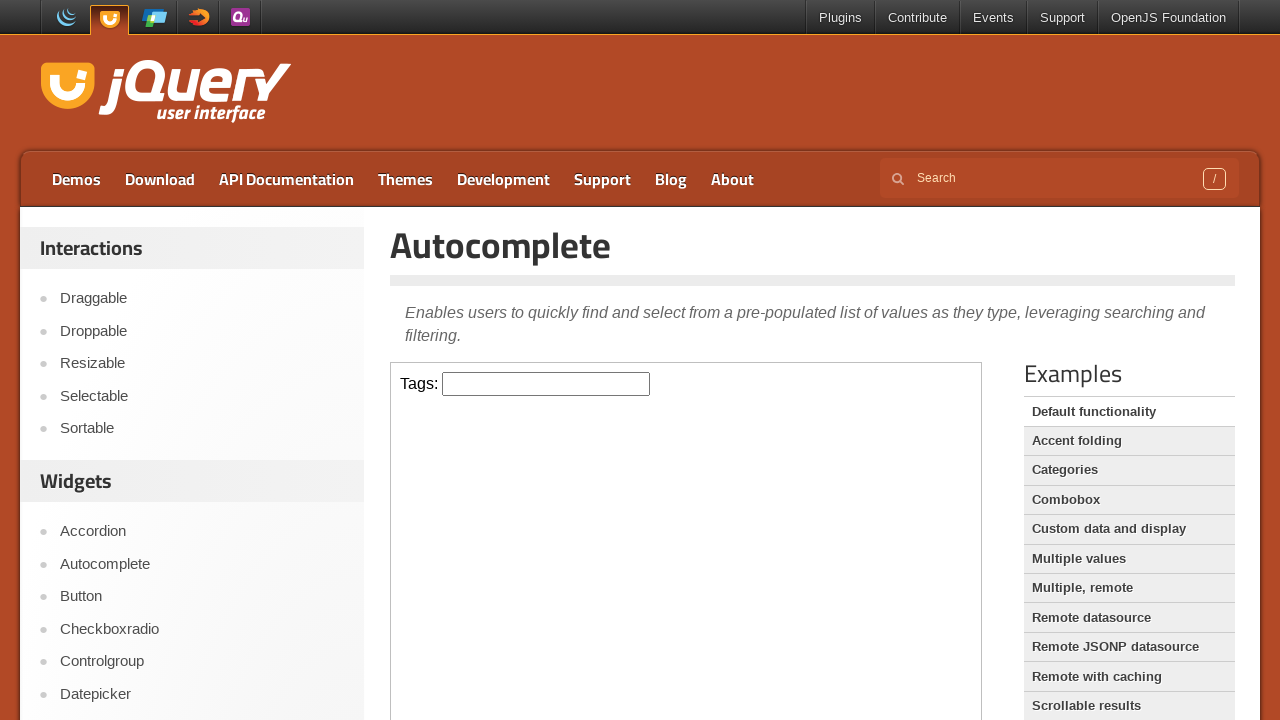

Typed 'S' in autocomplete input field to trigger suggestions on .demo-frame >> internal:control=enter-frame >> #tags
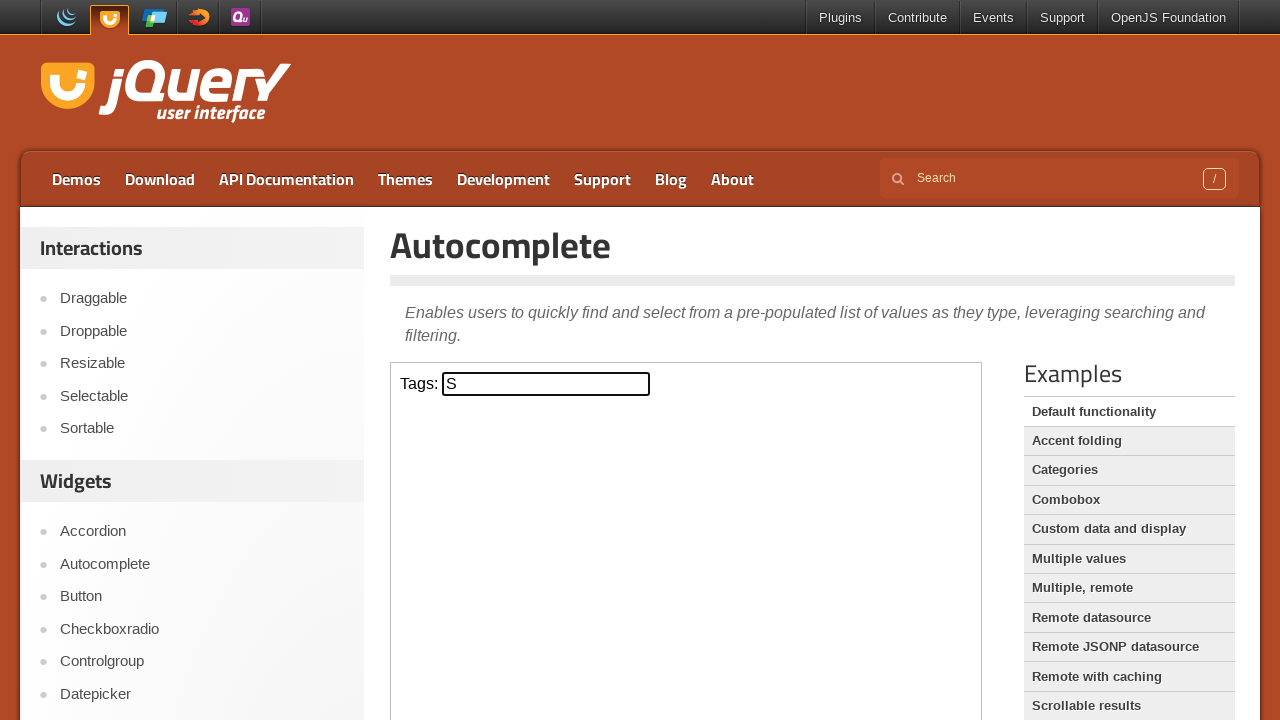

Autocomplete dropdown appeared
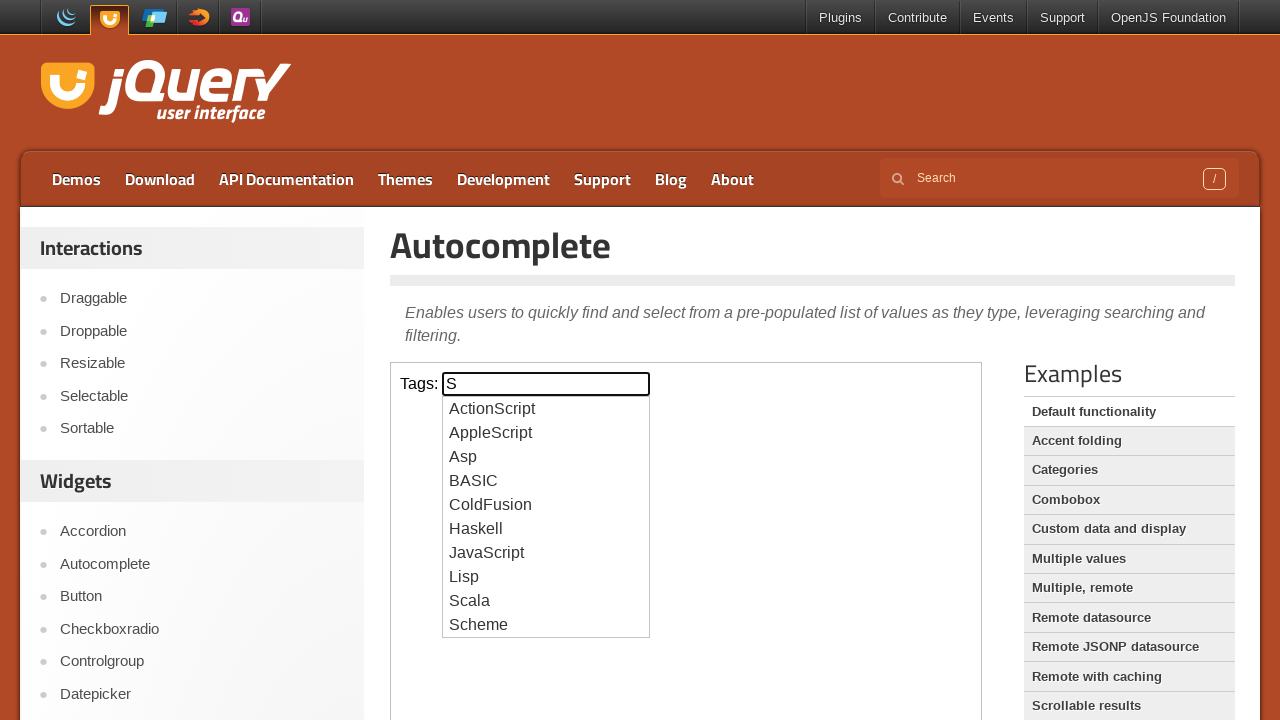

Clicked 'BASIC' option from autocomplete dropdown at (546, 481) on .demo-frame >> internal:control=enter-frame >> #ui-id-1 li div >> nth=3
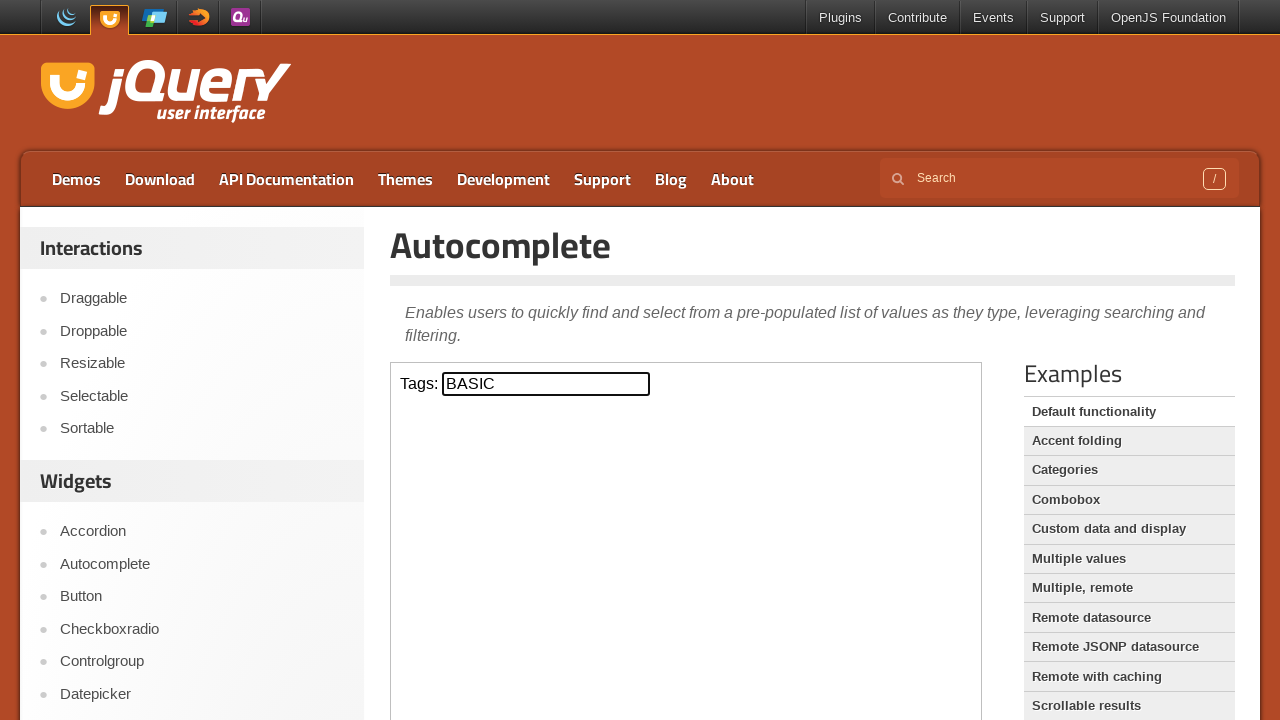

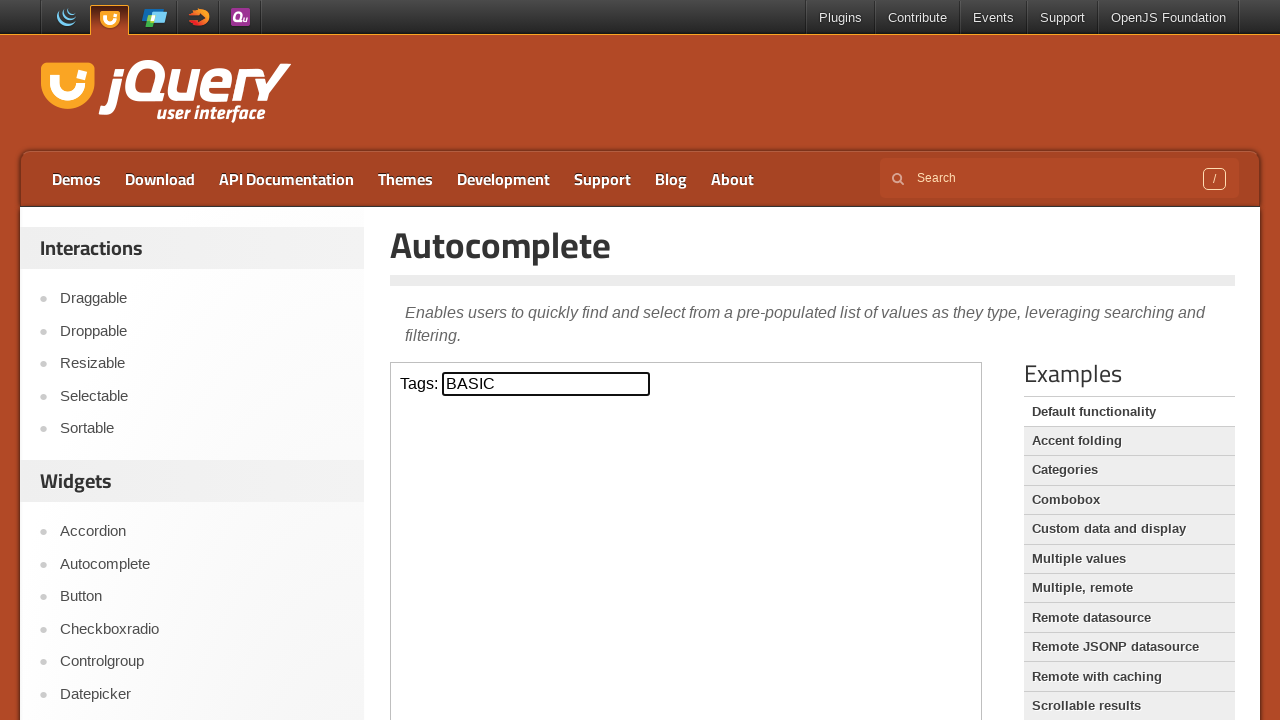